Tests checkbox functionality by checking and unchecking a checkbox, and verifying the total number of checkboxes on the page

Starting URL: https://rahulshettyacademy.com/AutomationPractice/

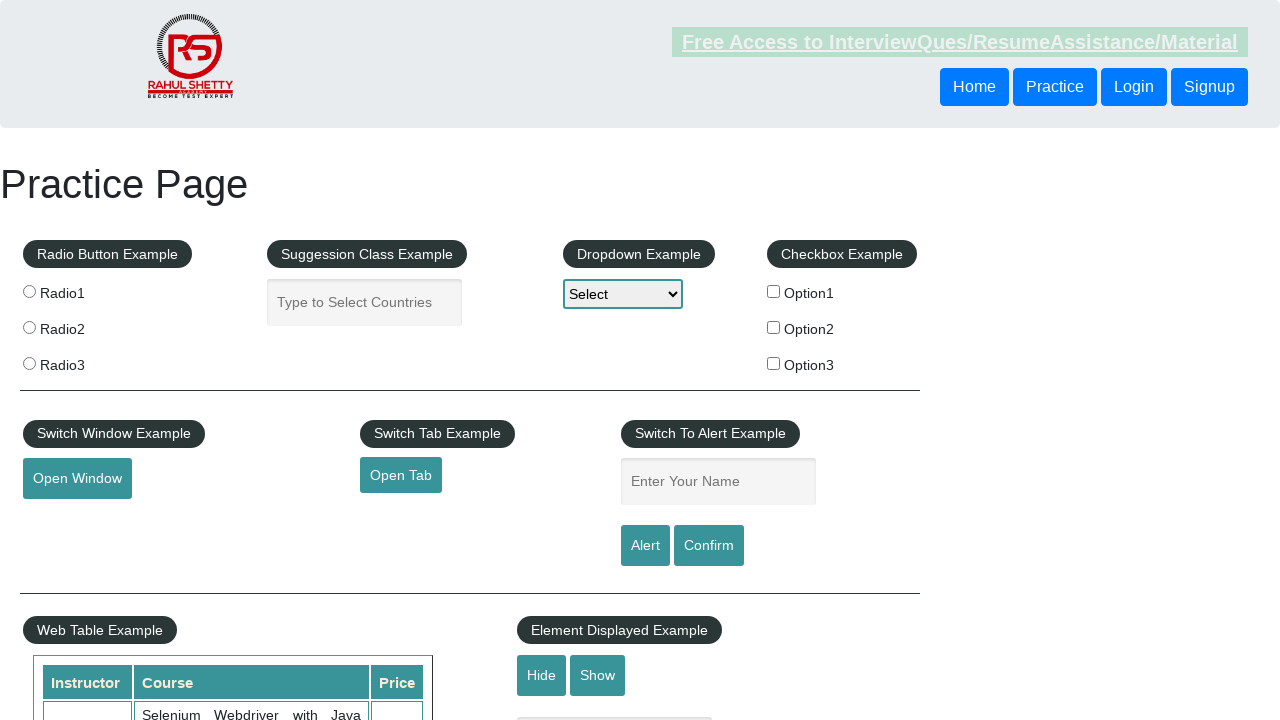

Clicked the first checkbox to check it at (774, 291) on #checkBoxOption1
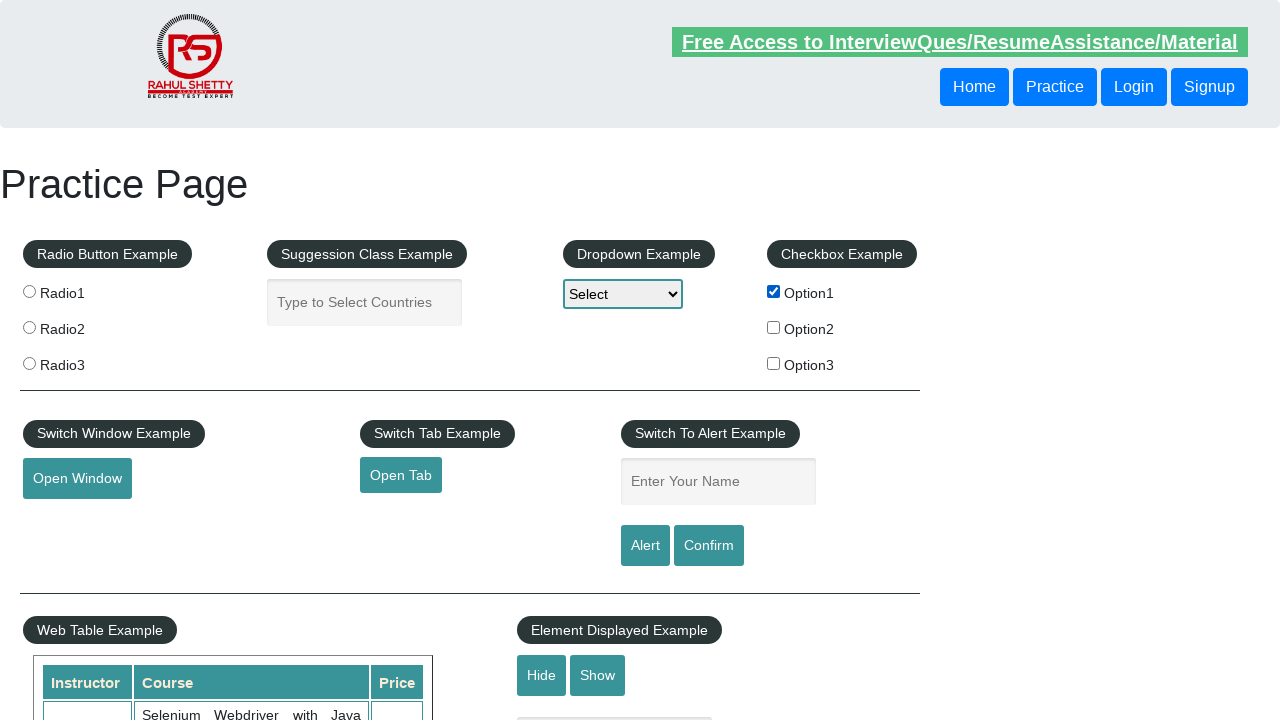

Verified that the first checkbox is checked
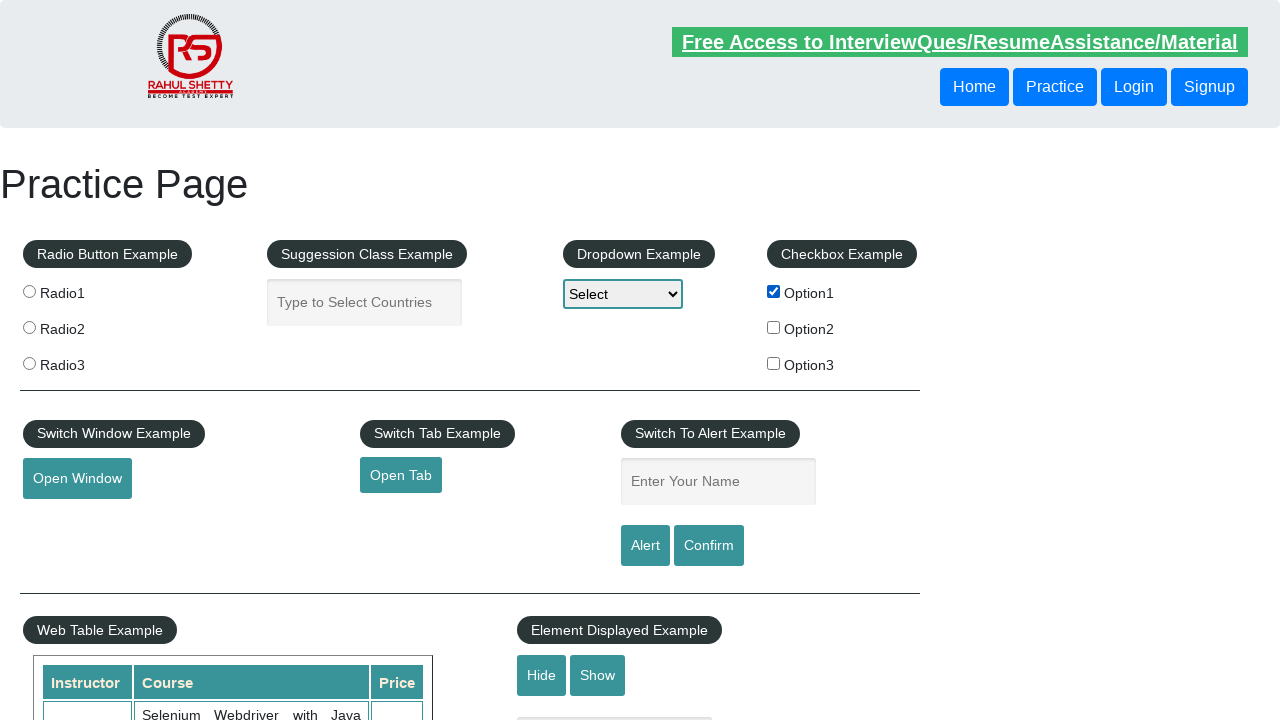

Clicked the first checkbox again to uncheck it at (774, 291) on #checkBoxOption1
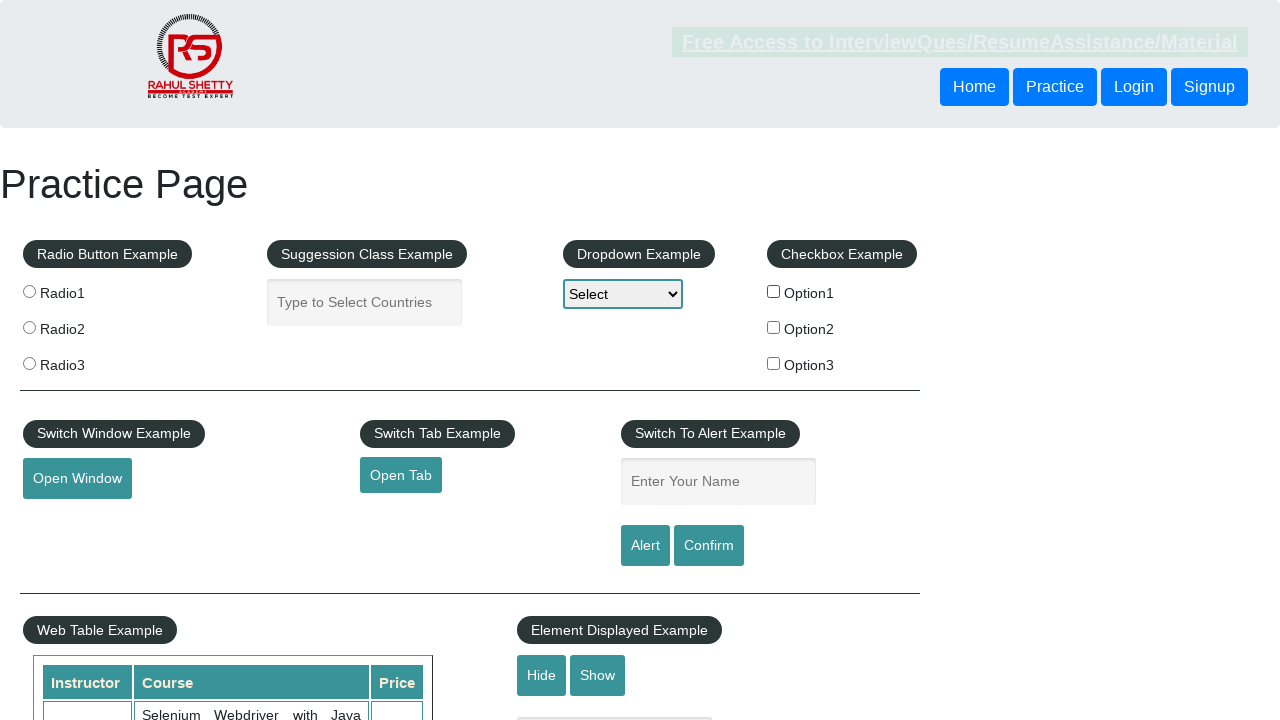

Verified that the first checkbox is unchecked
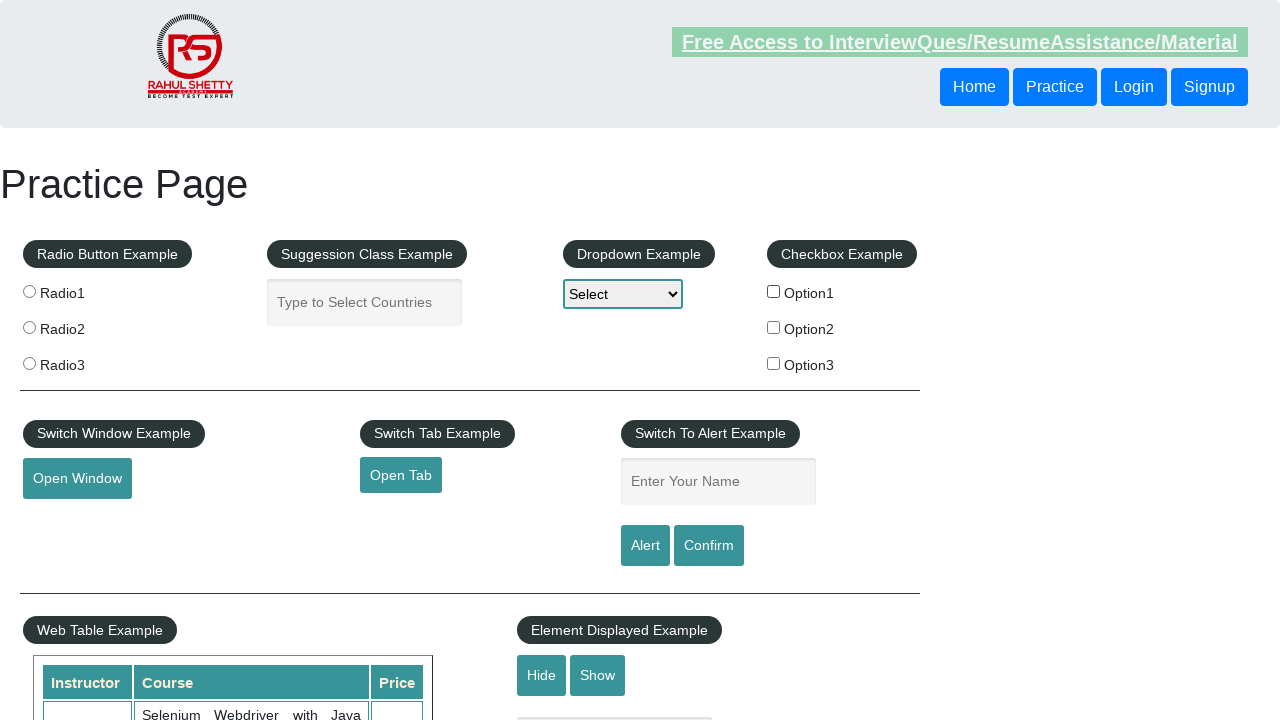

Verified that there are 3 checkboxes on the page
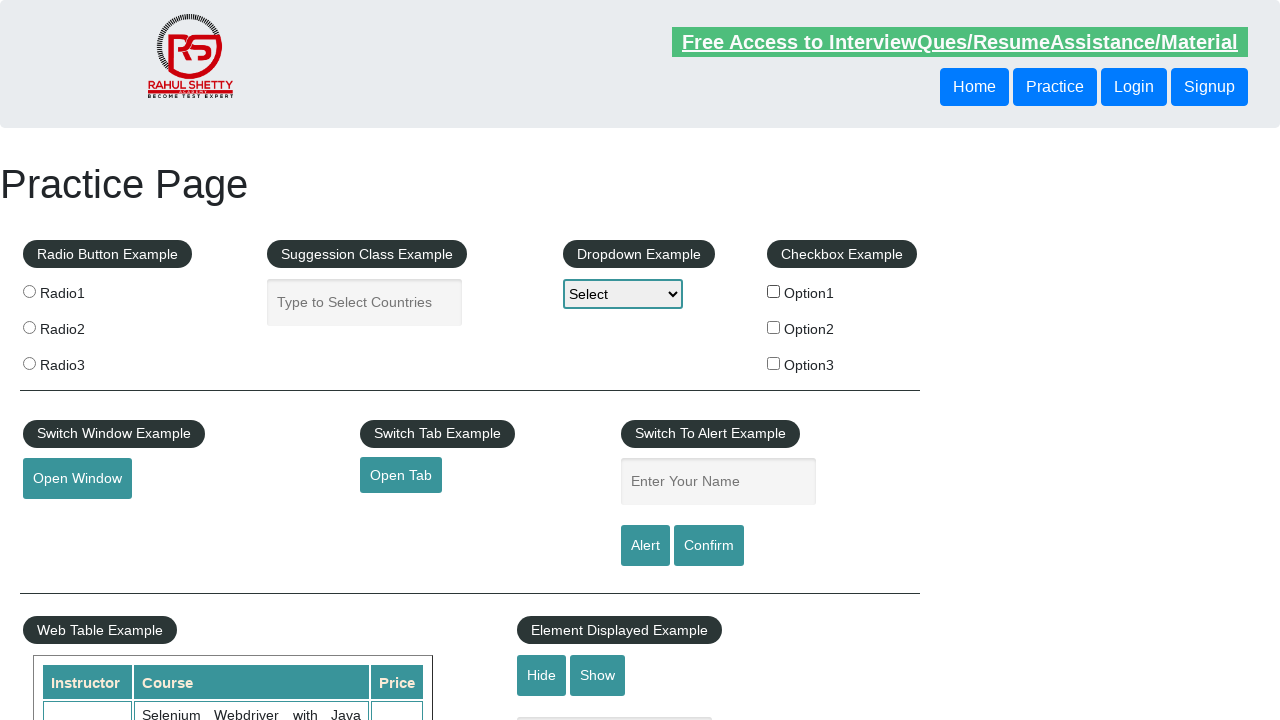

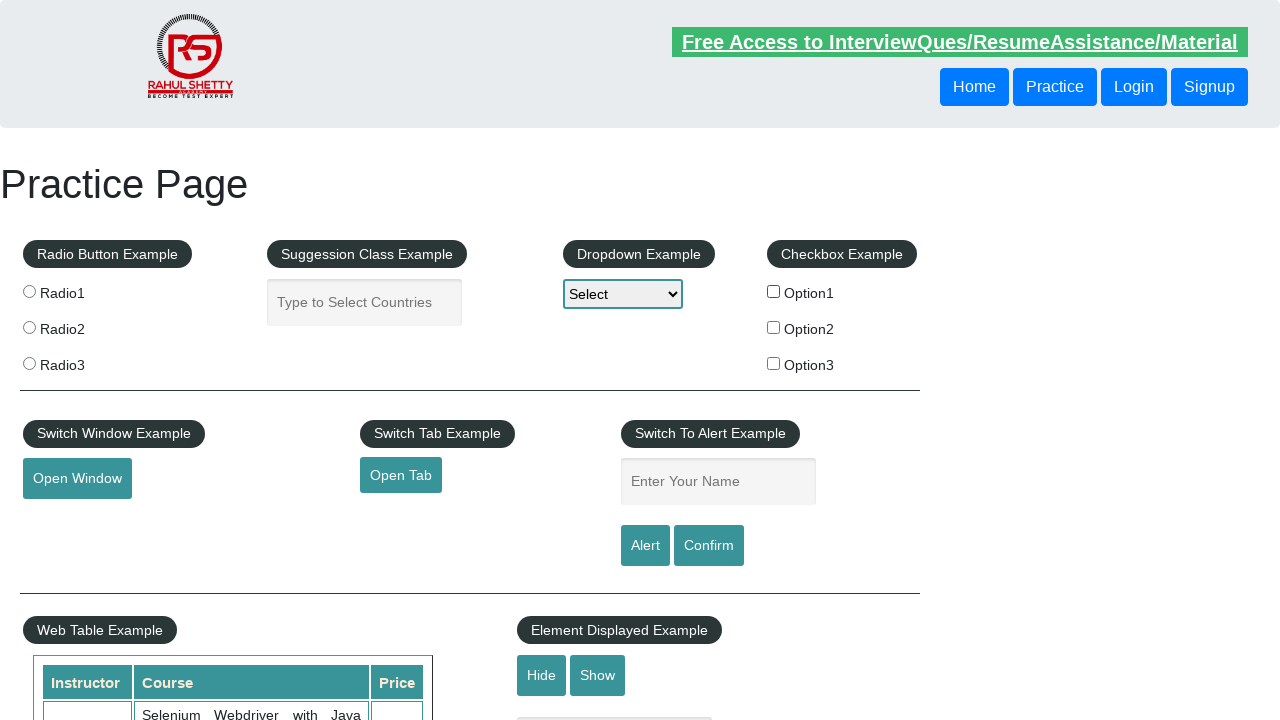